Navigates to Walmart homepage and verifies the page loads successfully

Starting URL: https://www.walmart.com

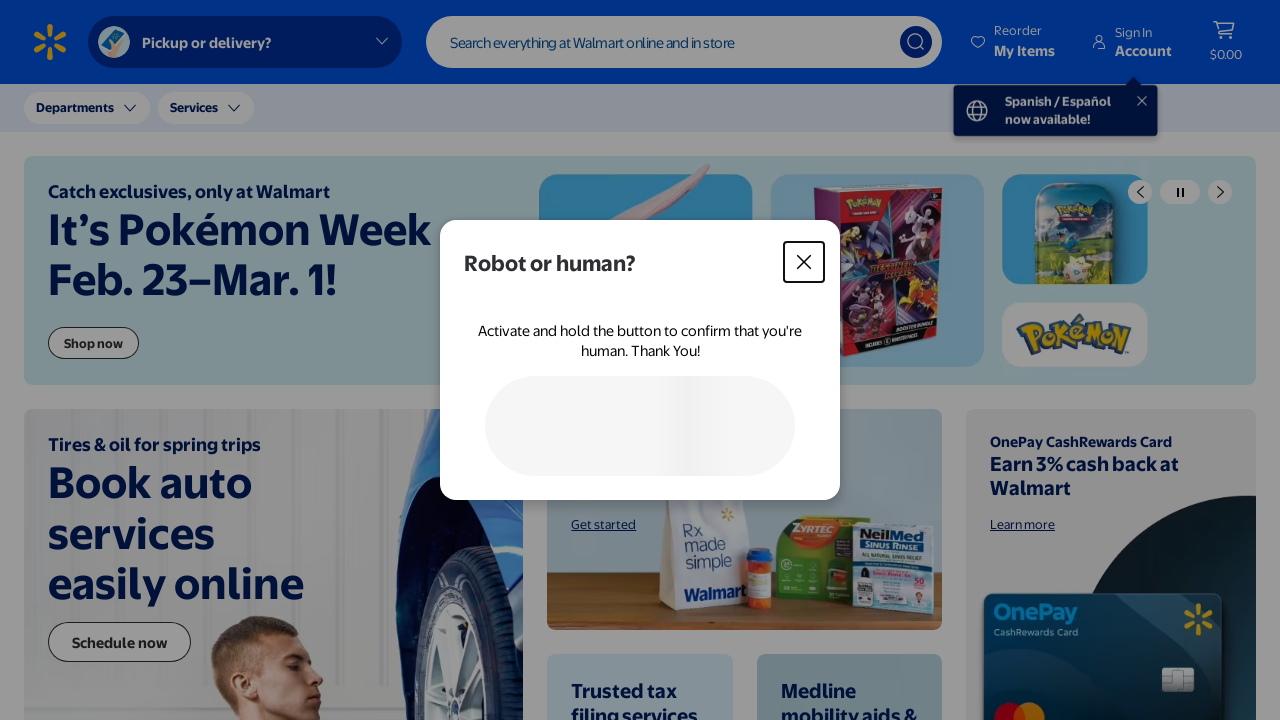

Navigated to Walmart homepage
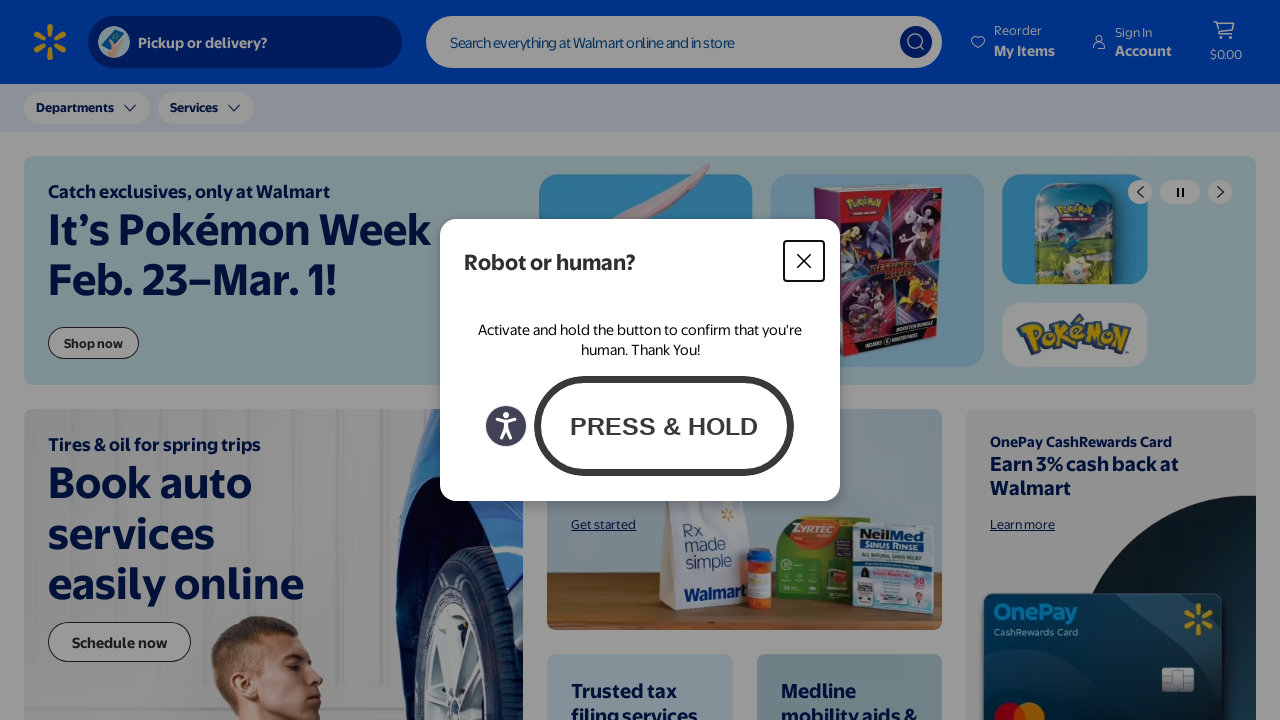

Page DOM content fully loaded
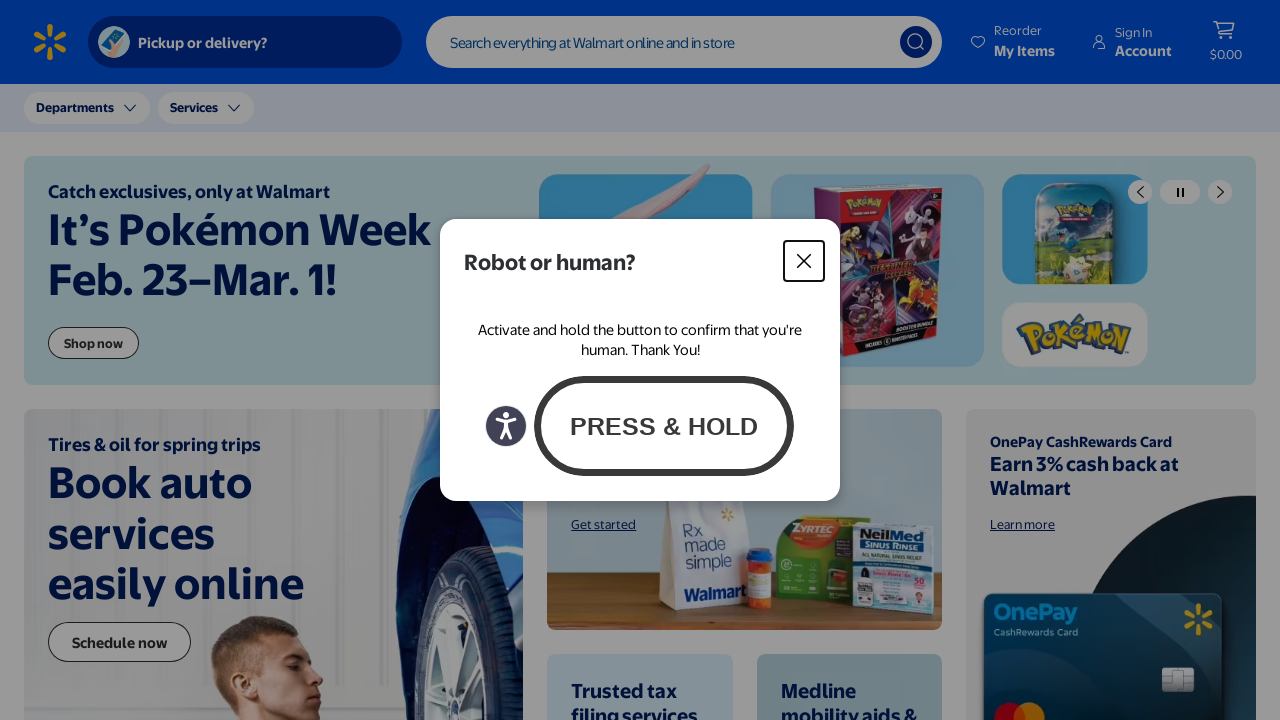

Verified page title is not empty - homepage loaded successfully
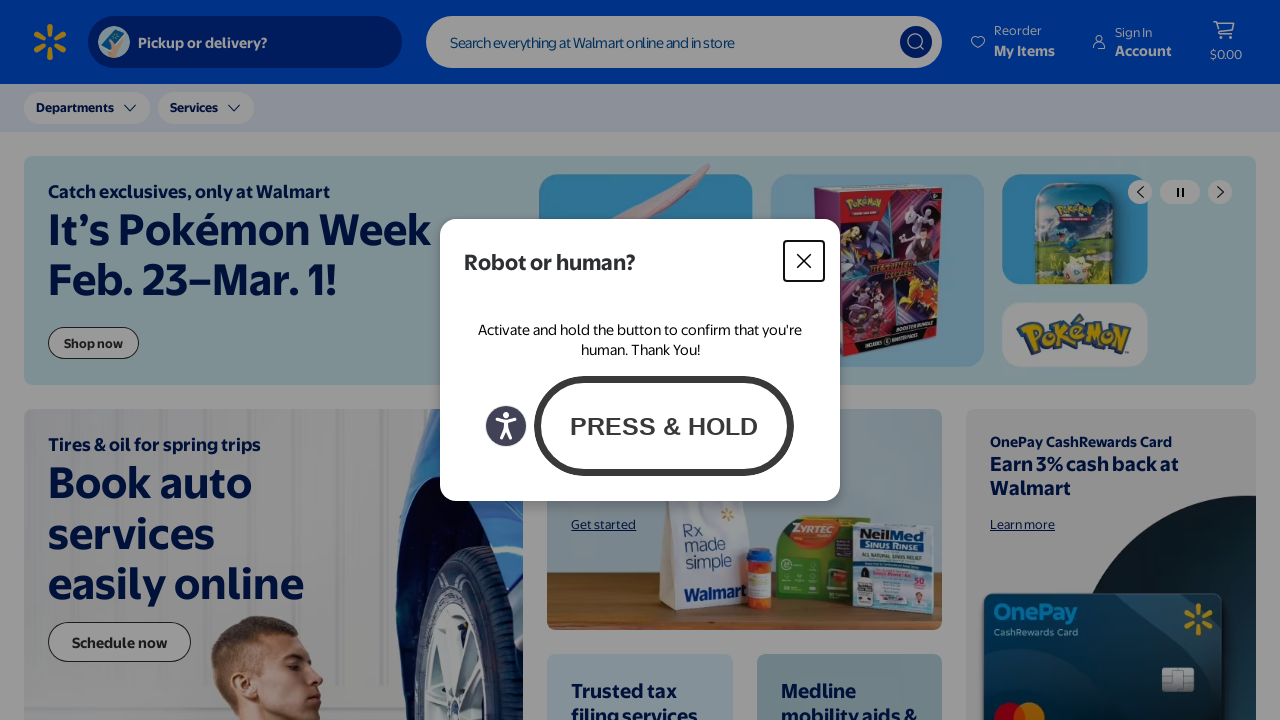

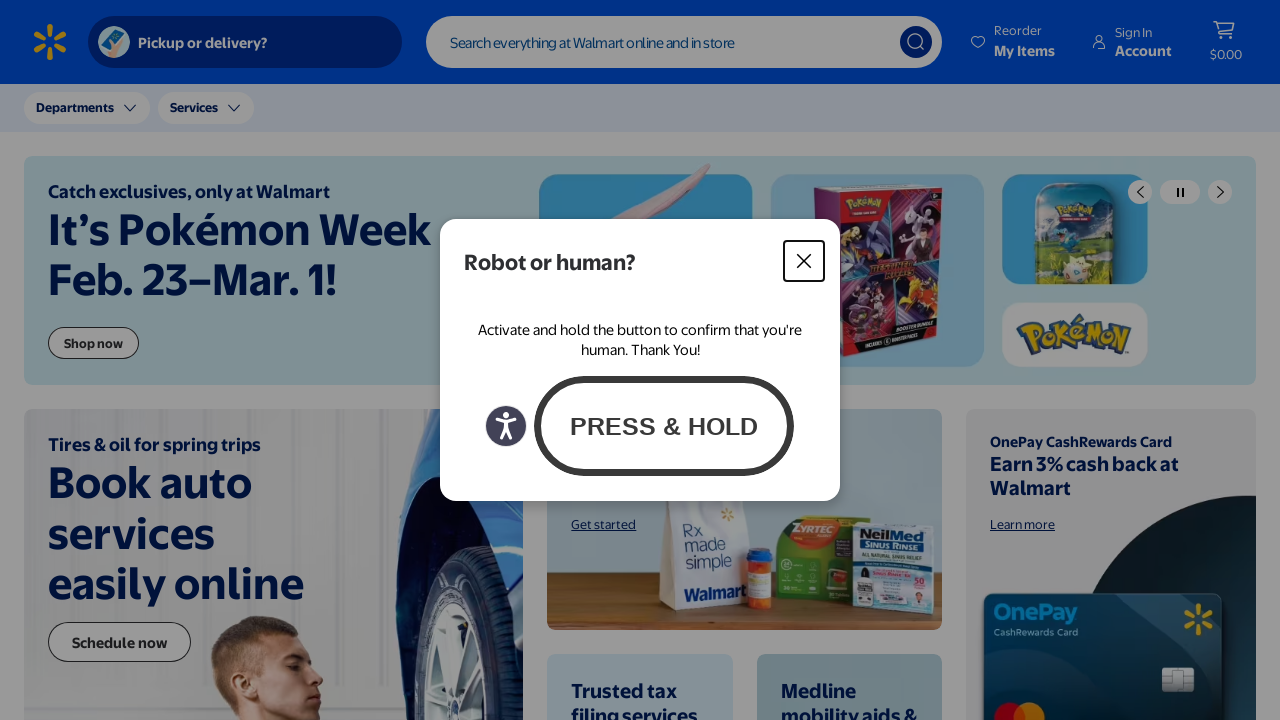